Tests calculator addition functionality by clicking 2 + 2 and verifying the result equals 4

Starting URL: https://testpages.eviltester.com/styled/apps/calculator.html

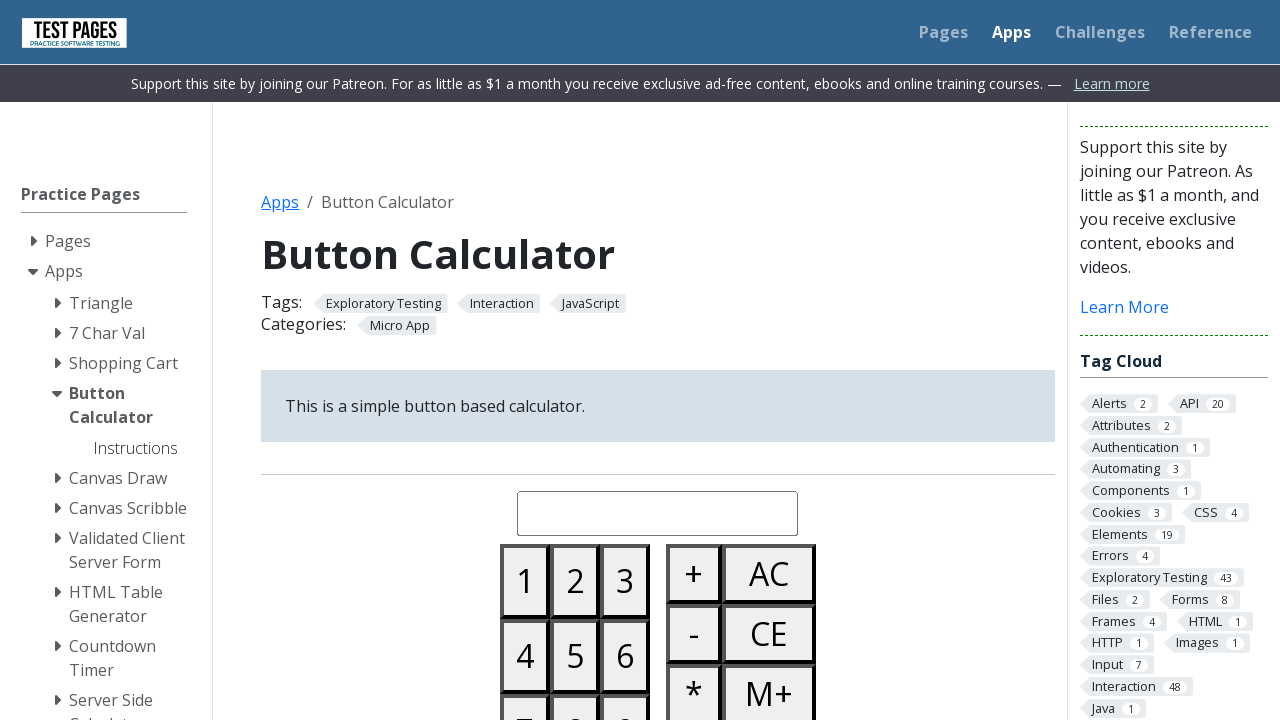

Clicked button 2 at (575, 581) on #button02
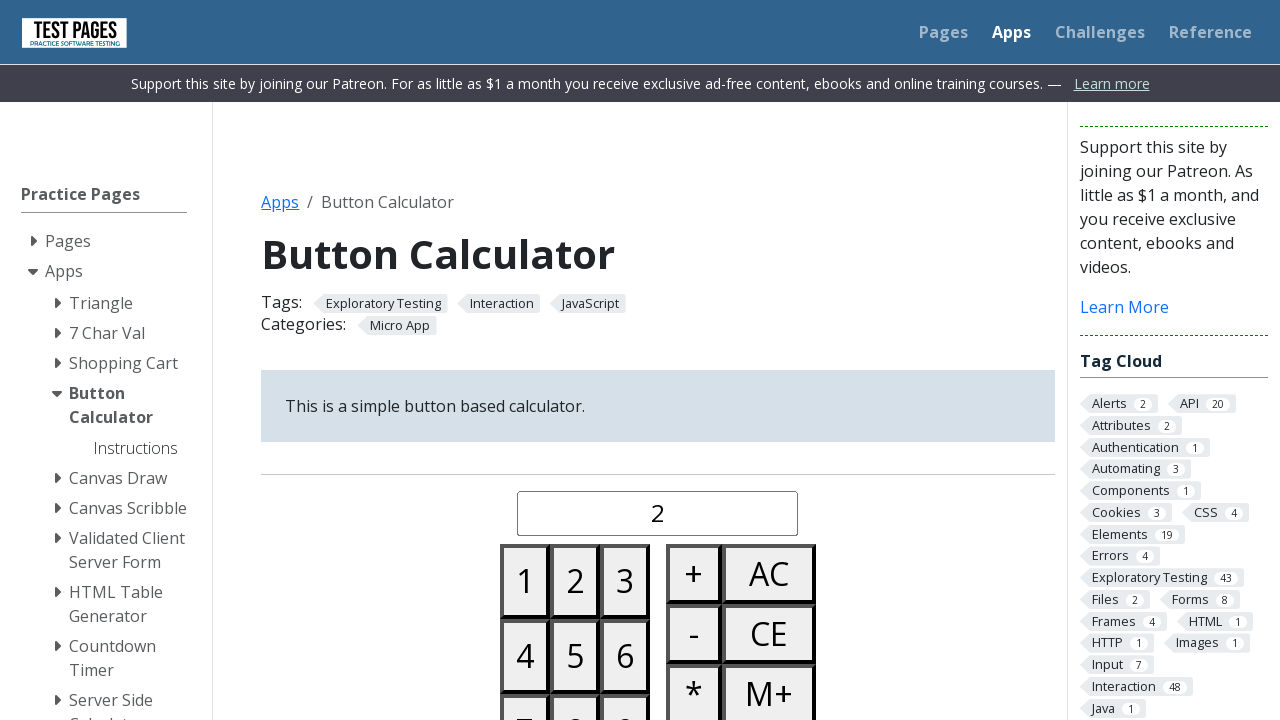

Clicked plus button at (694, 574) on #buttonplus
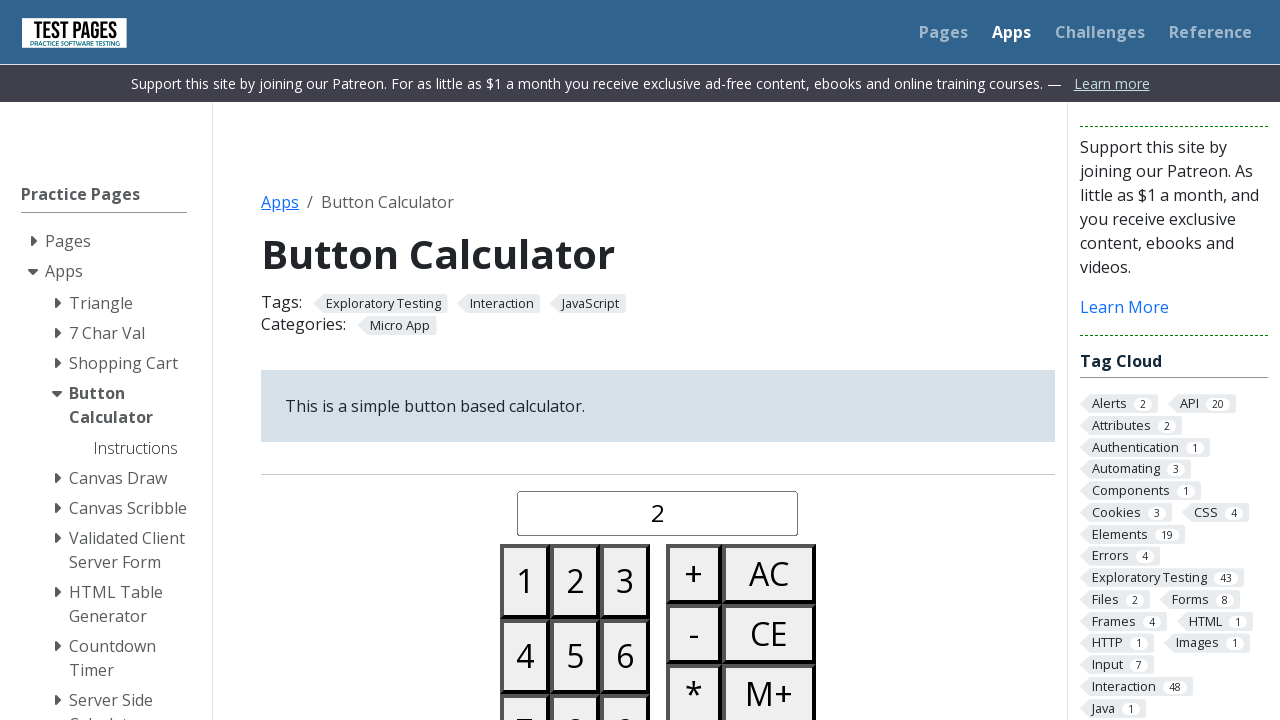

Clicked button 2 at (575, 581) on #button02
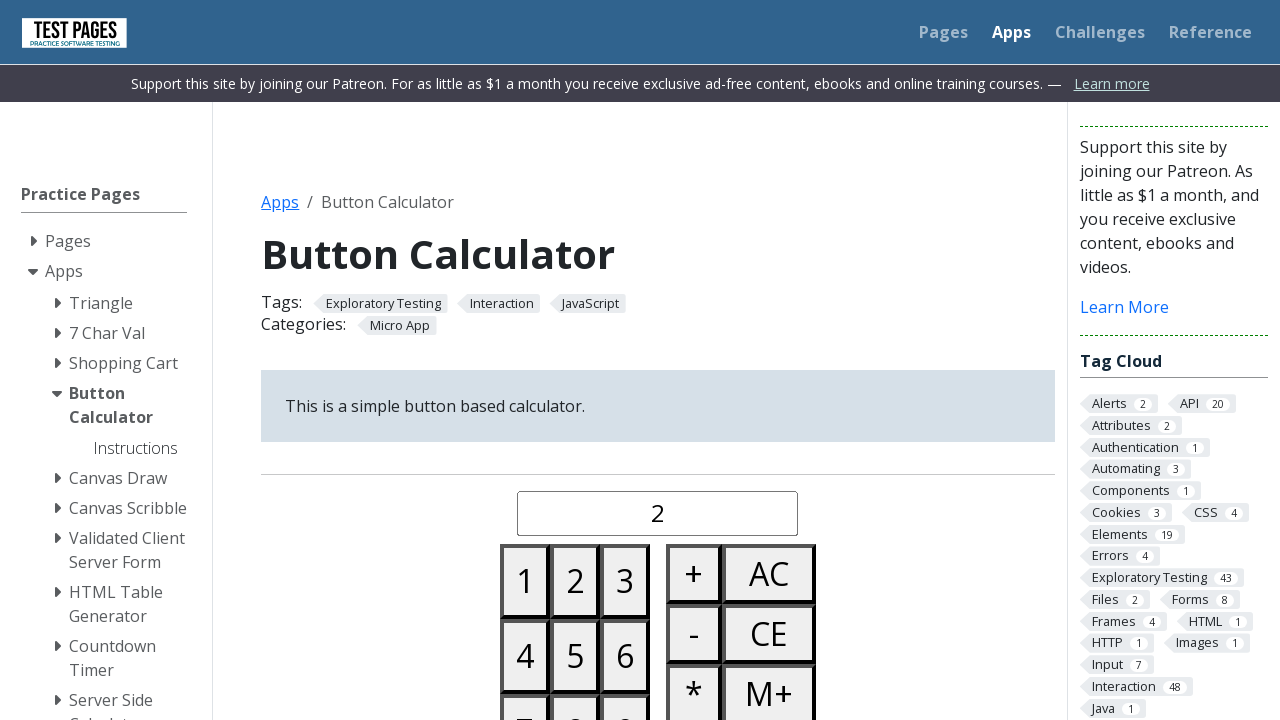

Clicked equals button at (694, 360) on #buttonequals
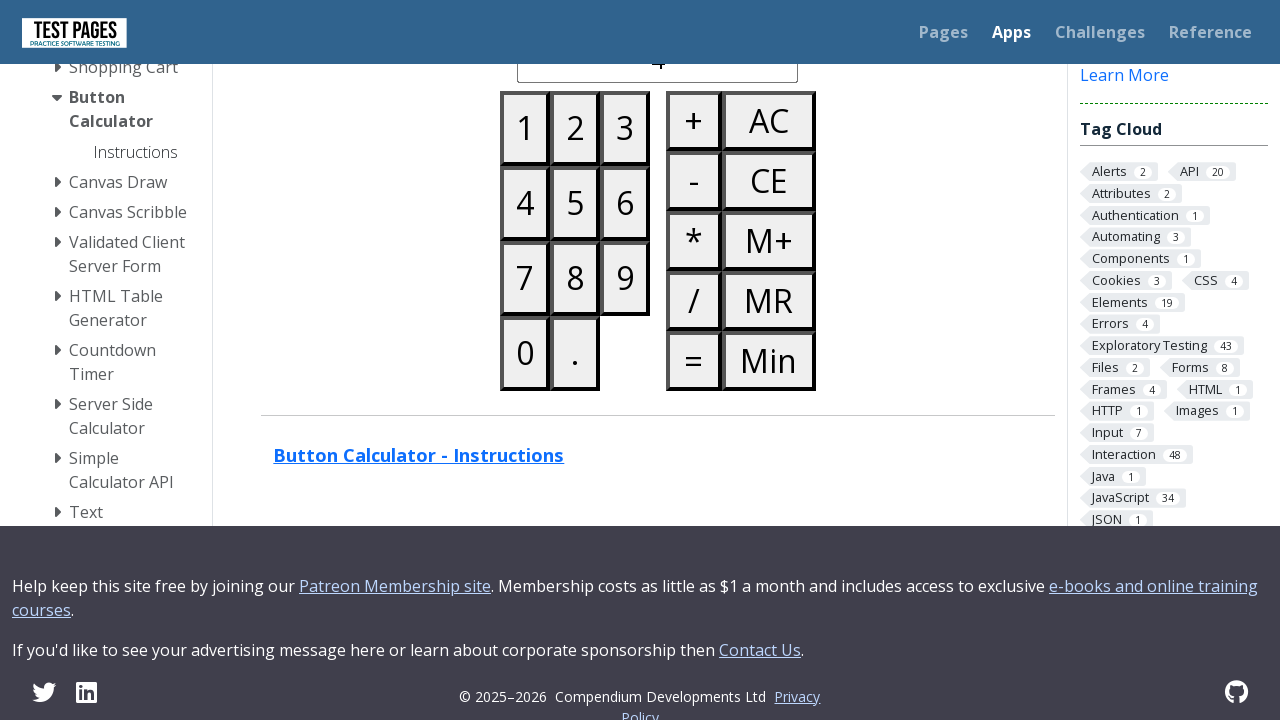

Result display loaded with calculation result
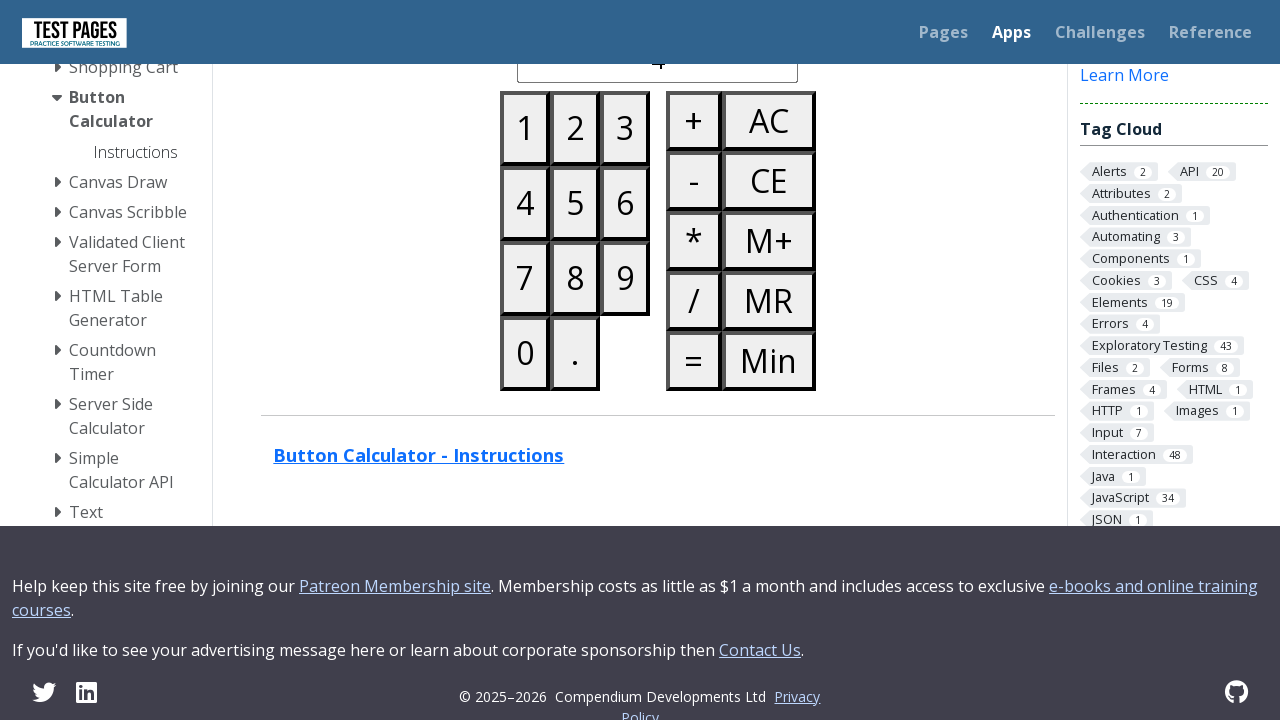

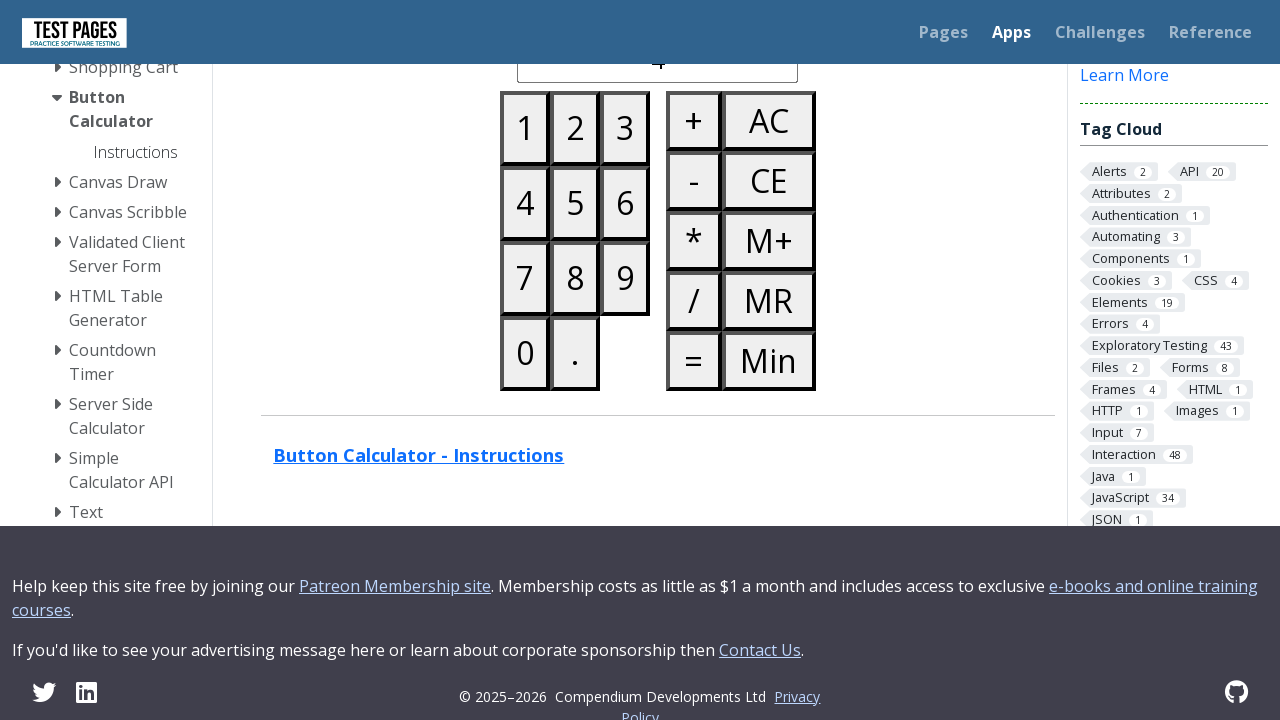